Navigates to Rahul Shetty Academy's Angular demo application and clicks the primary button on the page

Starting URL: https://rahulshettyacademy.com/angularAppdemo/

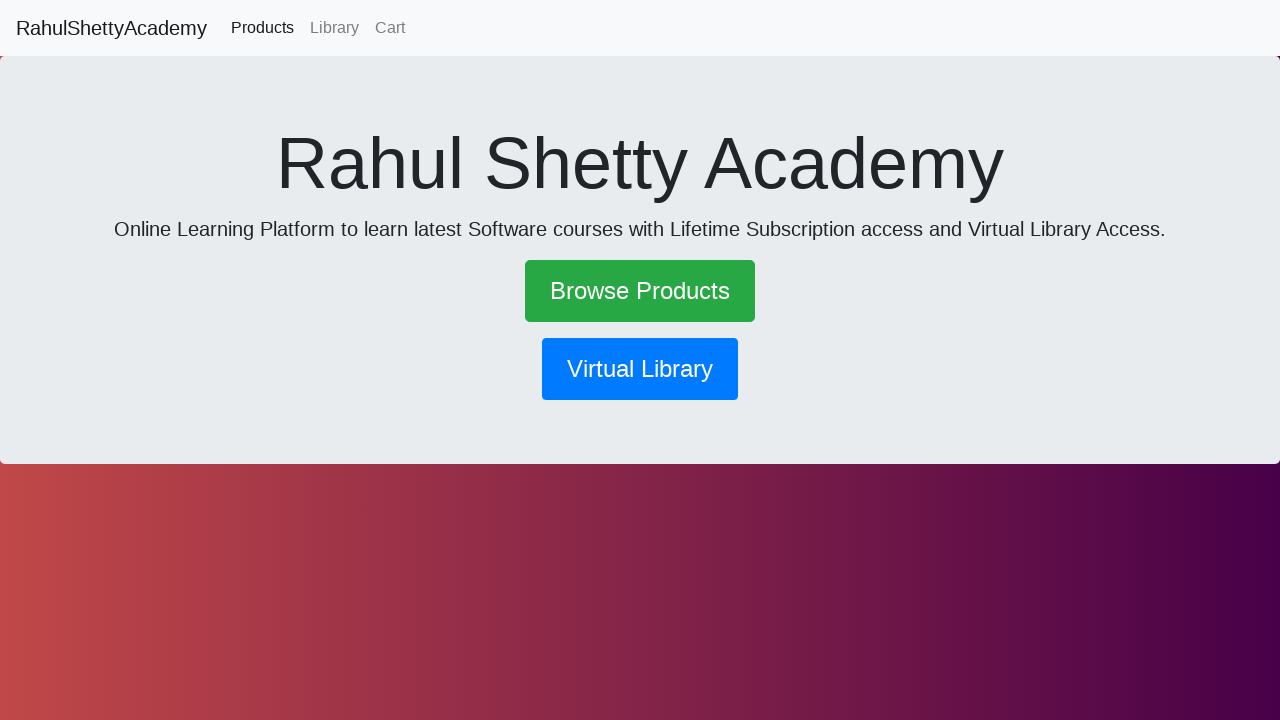

Navigated to Rahul Shetty Academy Angular demo application
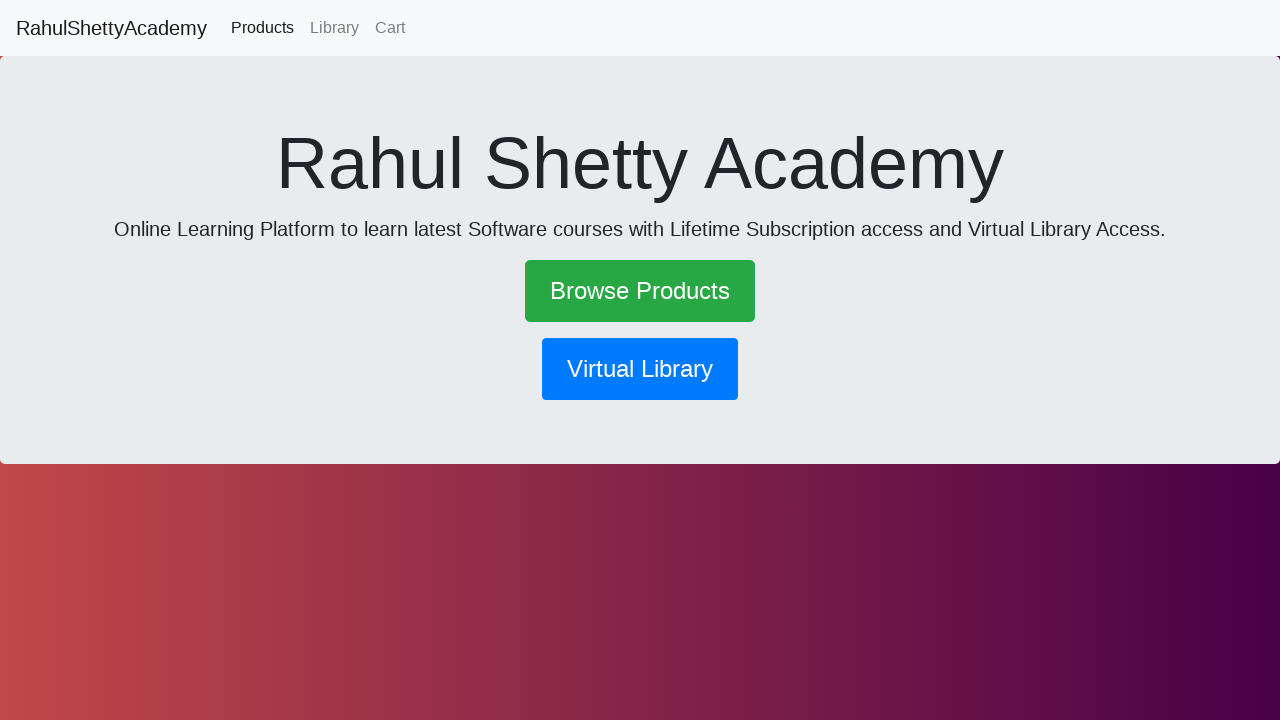

Clicked the primary button on the page at (640, 369) on .btn-primary
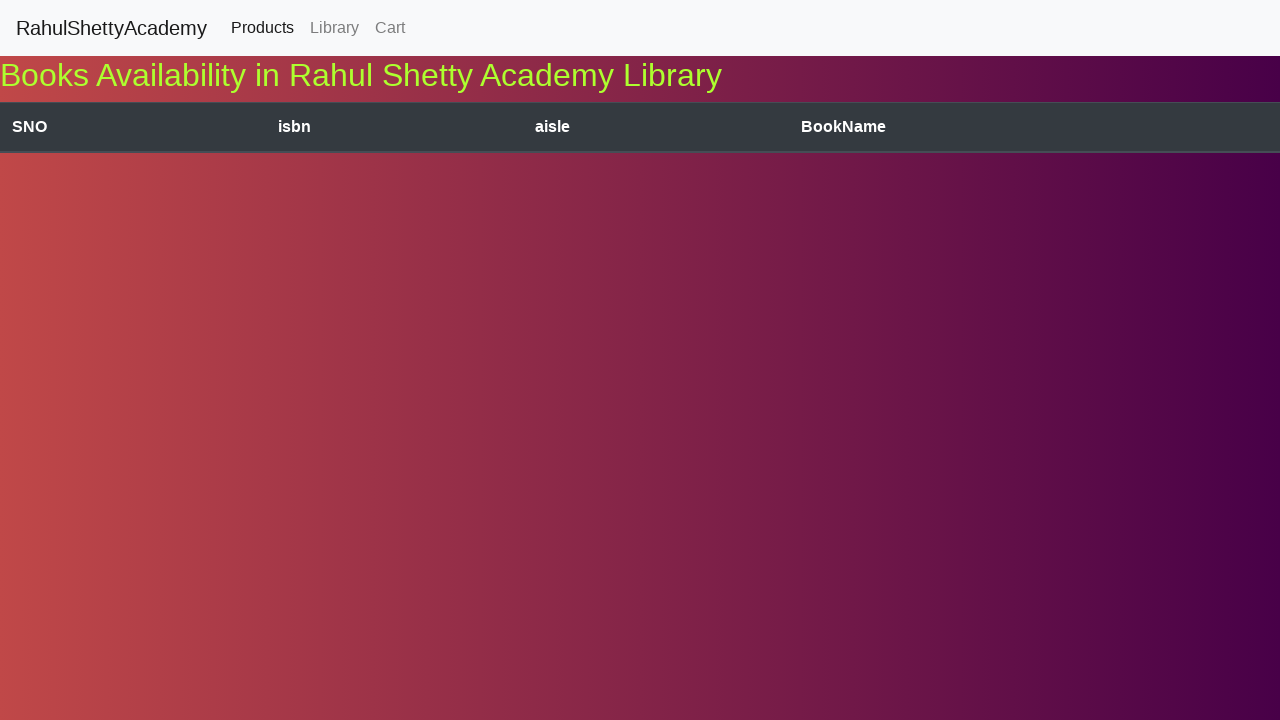

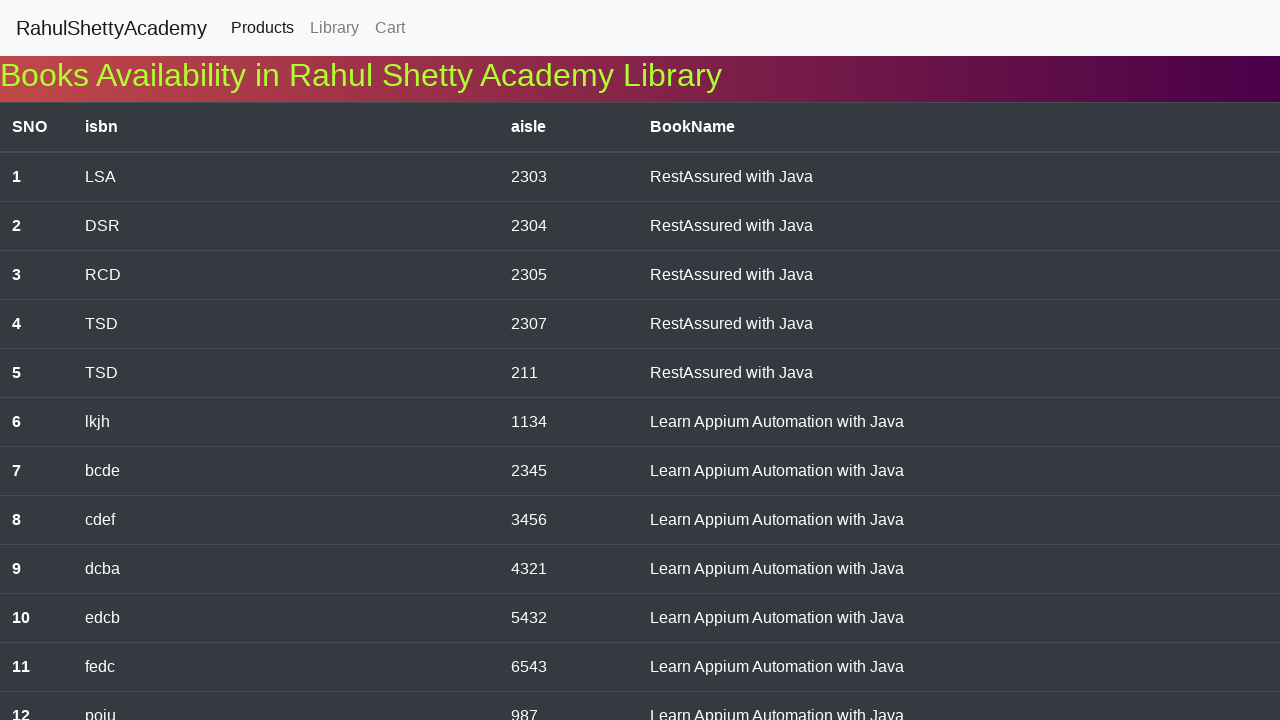